Tests the clear button functionality on the add person form by filling fields and clicking clear

Starting URL: https://kristinek.github.io/site/tasks/list_of_people_with_jobs.html

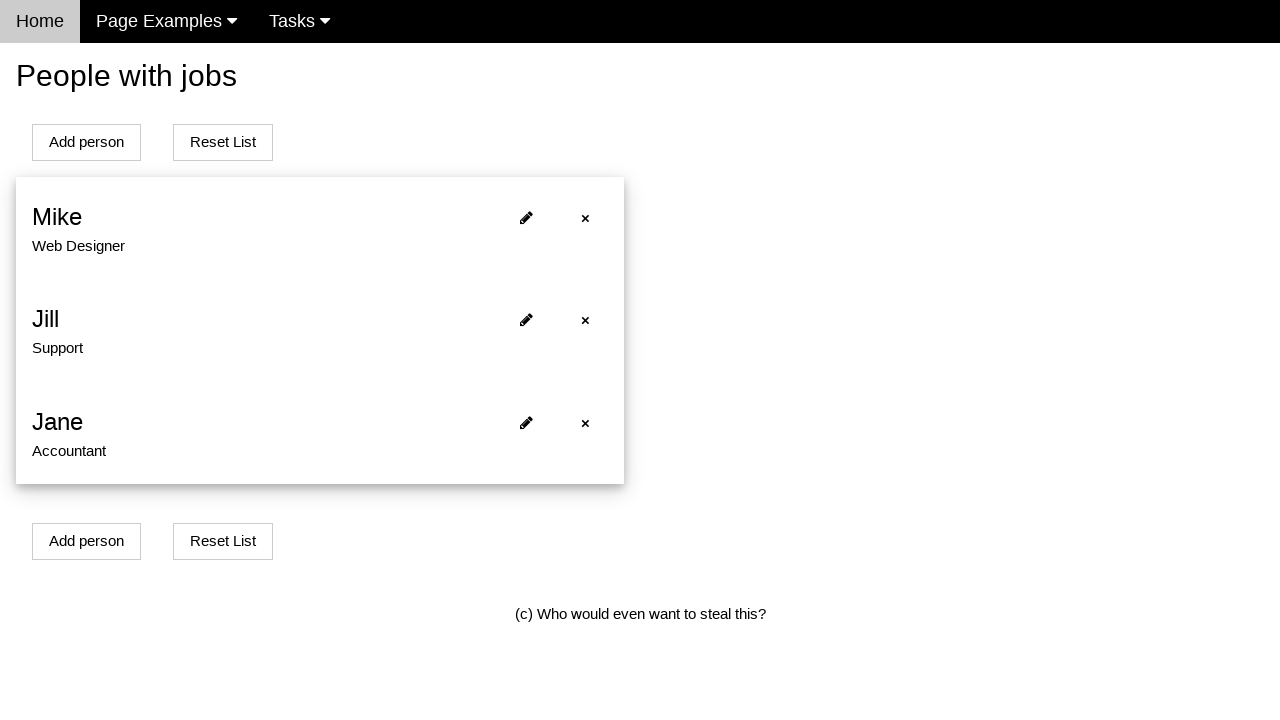

Clicked Add Person button to open form at (86, 142) on #addPersonBtn
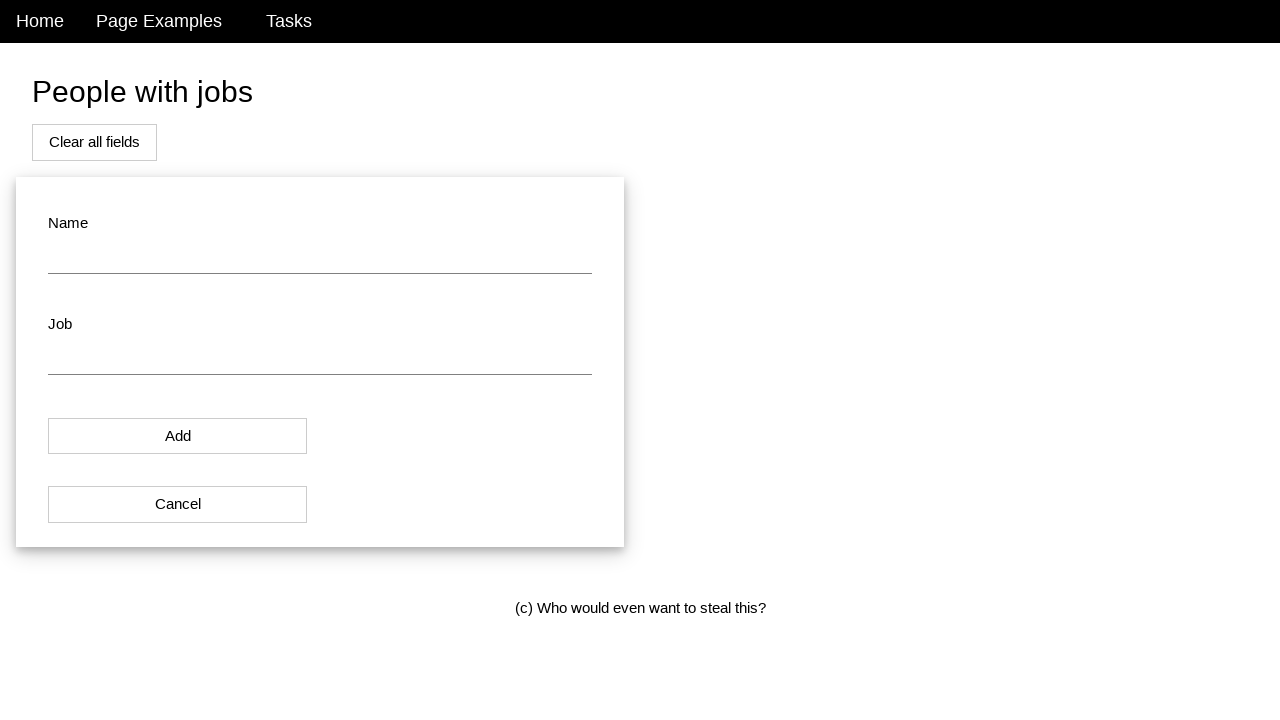

Navigated to add person form page
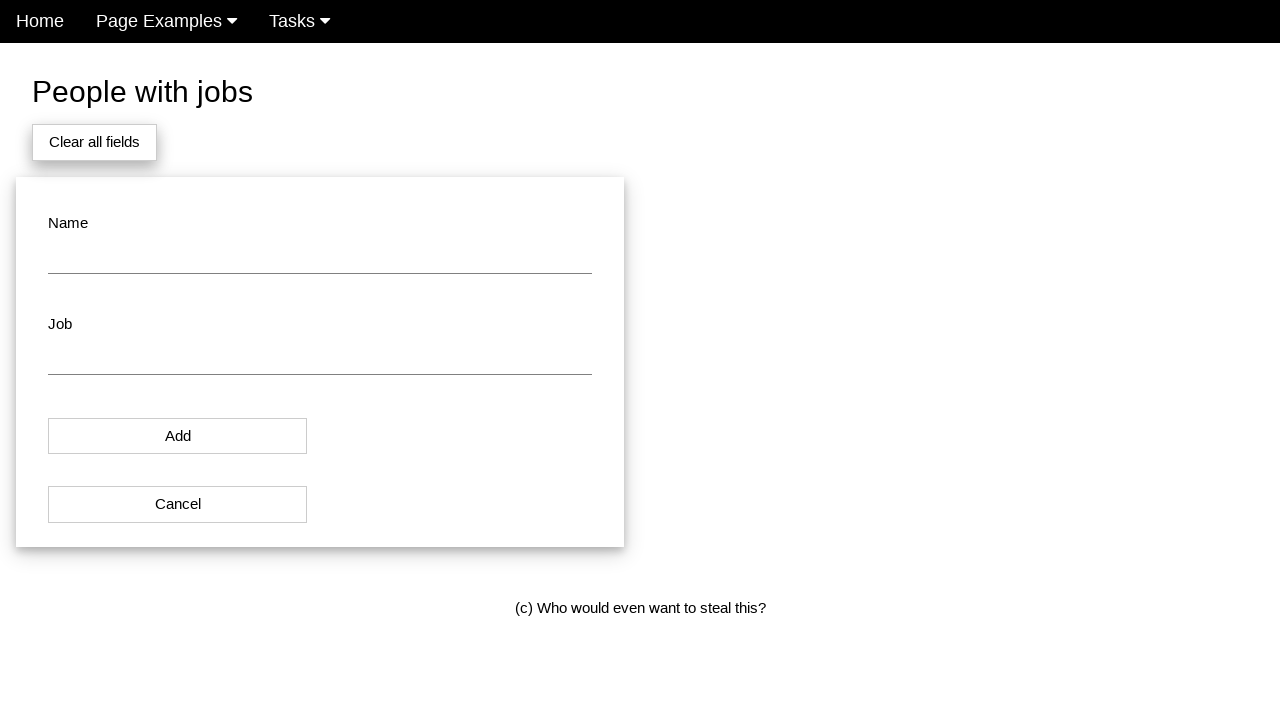

Filled name field with 'Jevgenijs' on #name
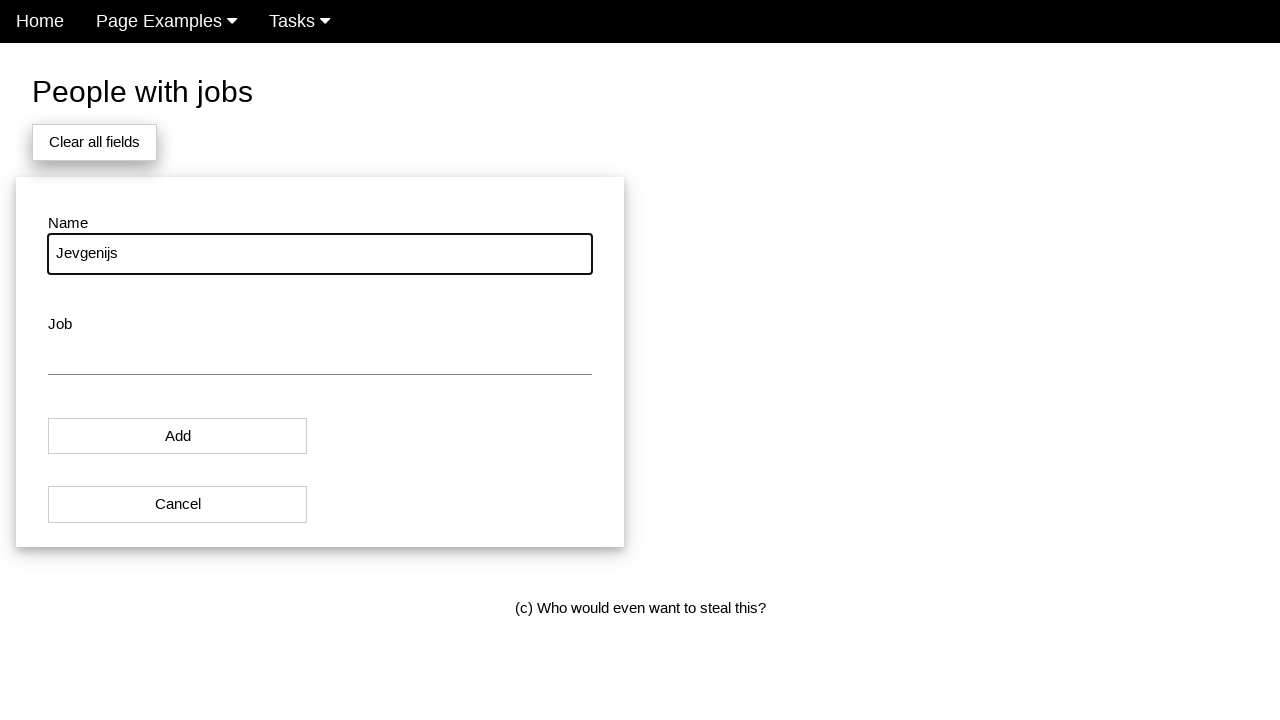

Filled job field with 'PitBoss' on #job
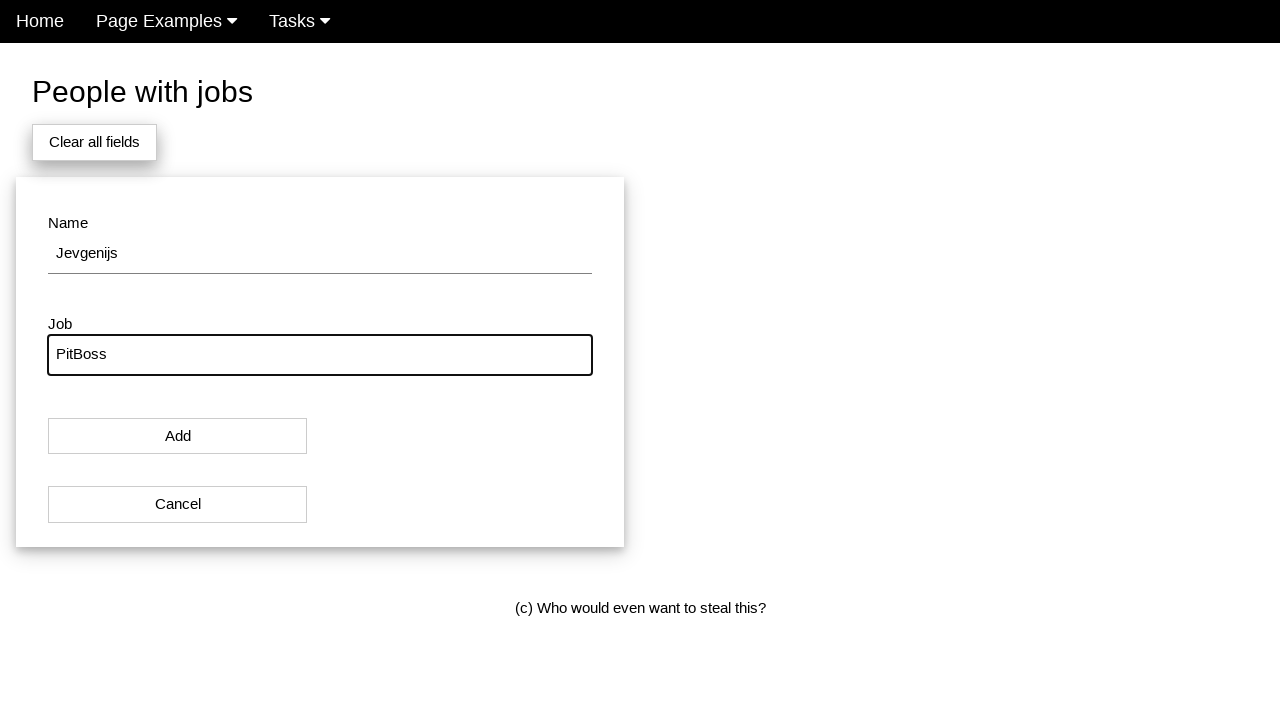

Clicked clear button to clear form fields at (94, 142) on #addPersonBtn
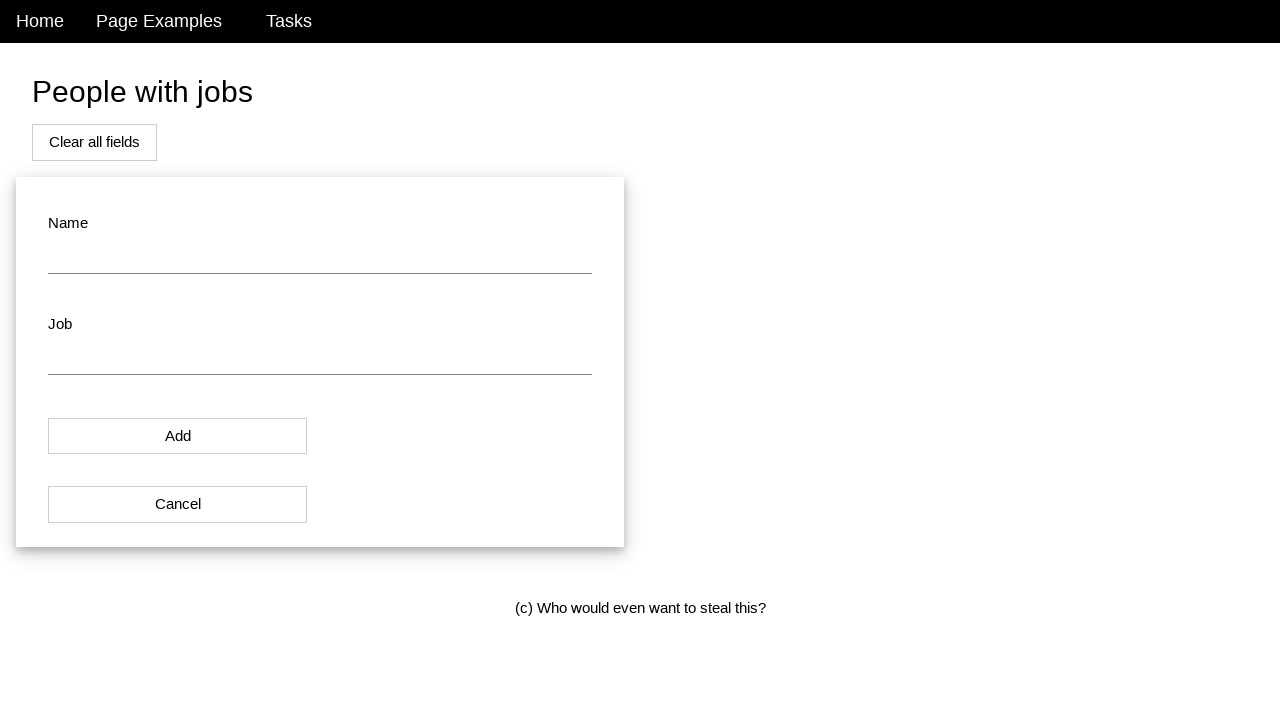

Verified name field is cleared
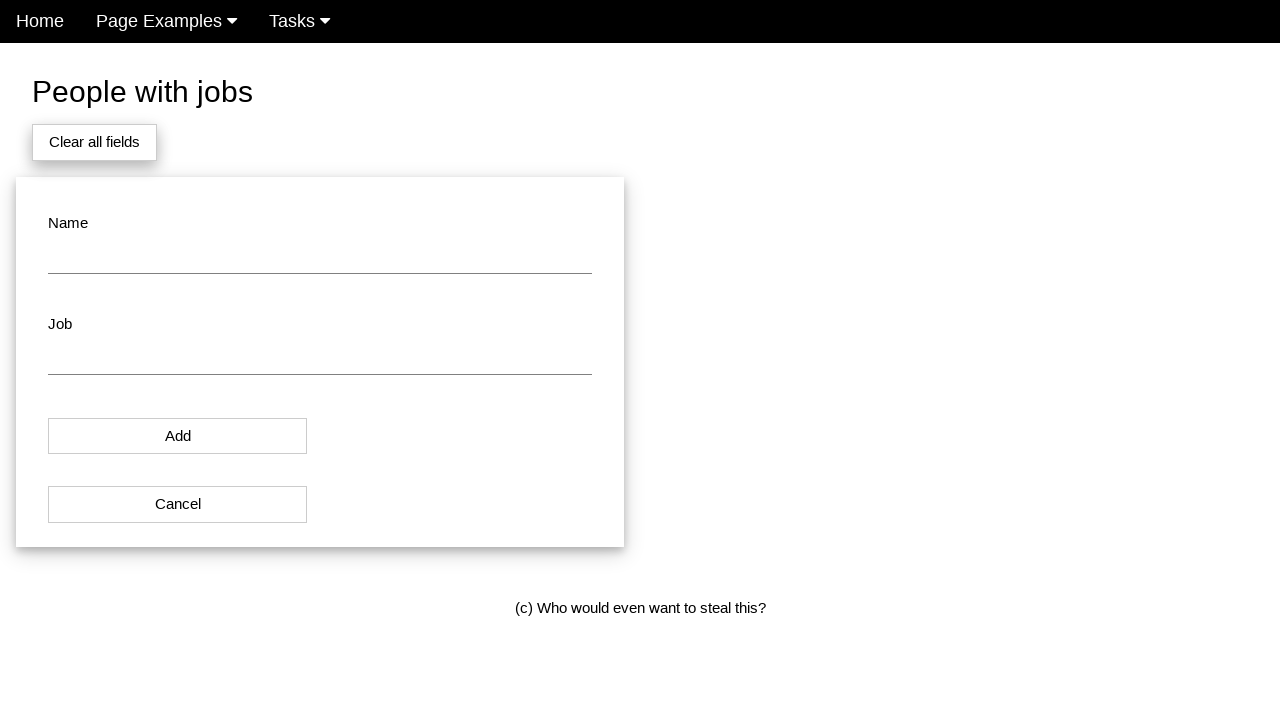

Verified job field is cleared
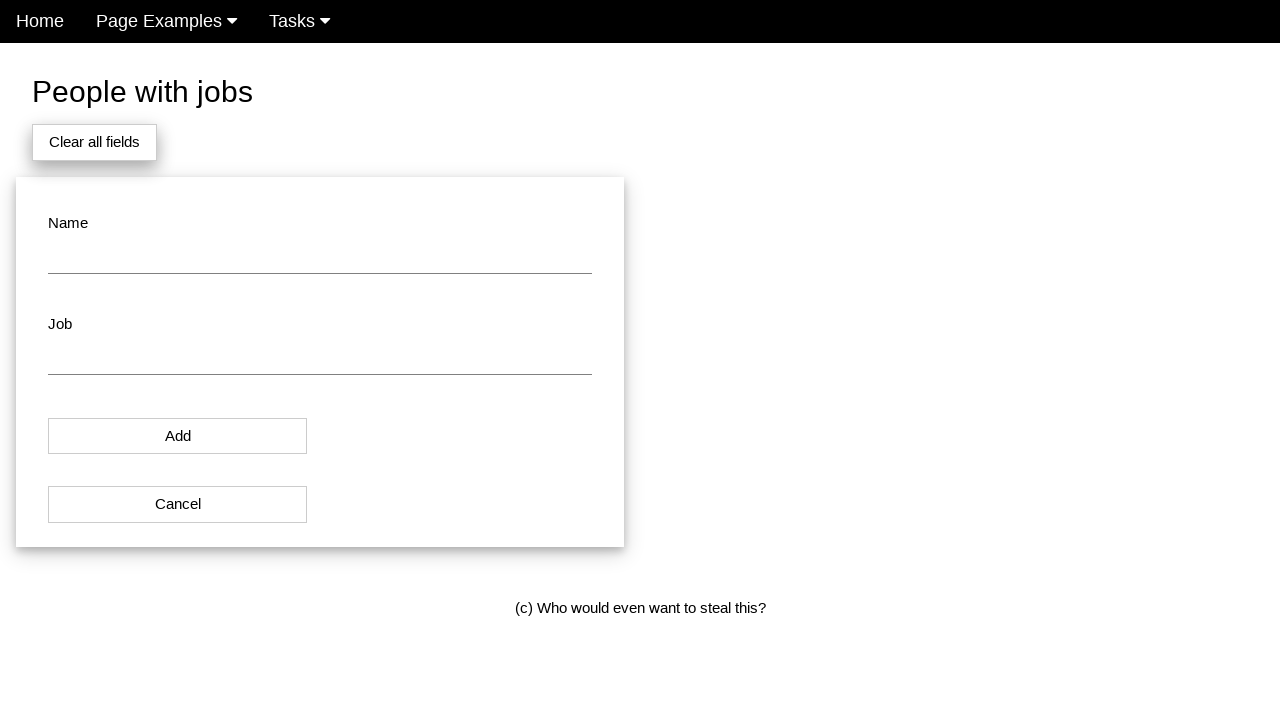

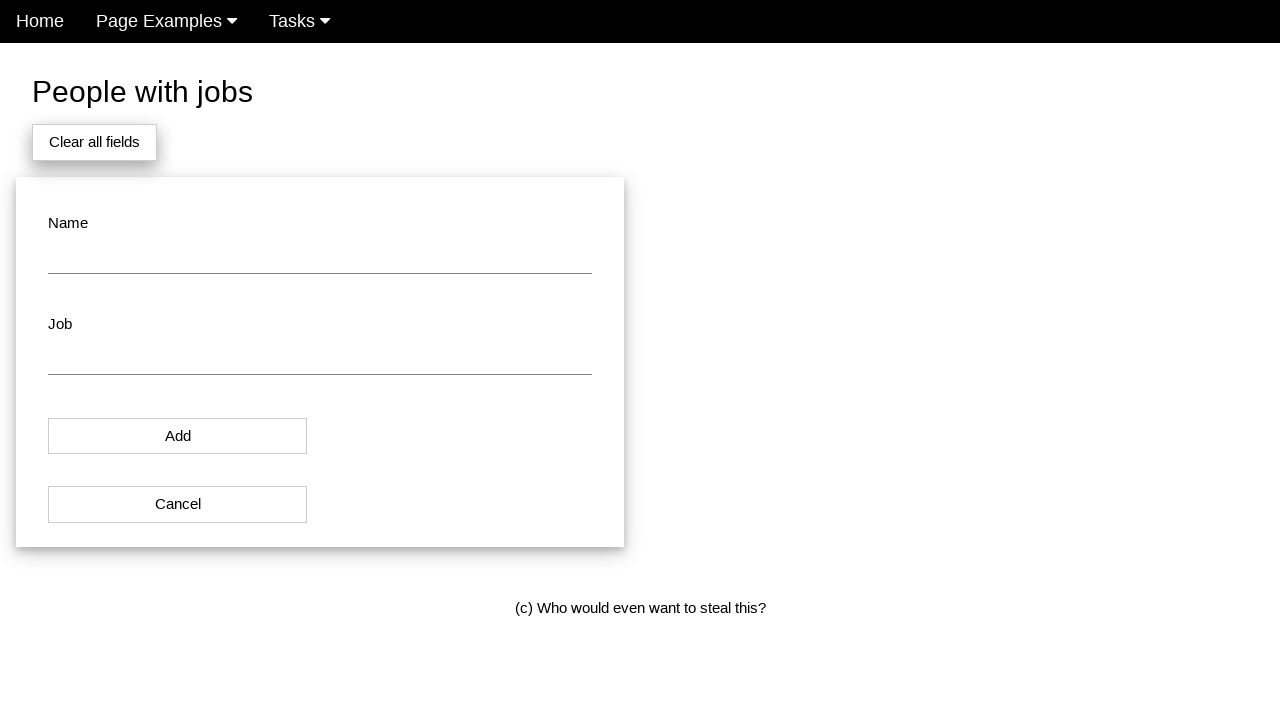